Tests JavaScript confirmation alert handling by clicking a button that triggers an alert and then accepting the confirmation dialog.

Starting URL: http://www.tizag.com/javascriptT/javascriptalert.php

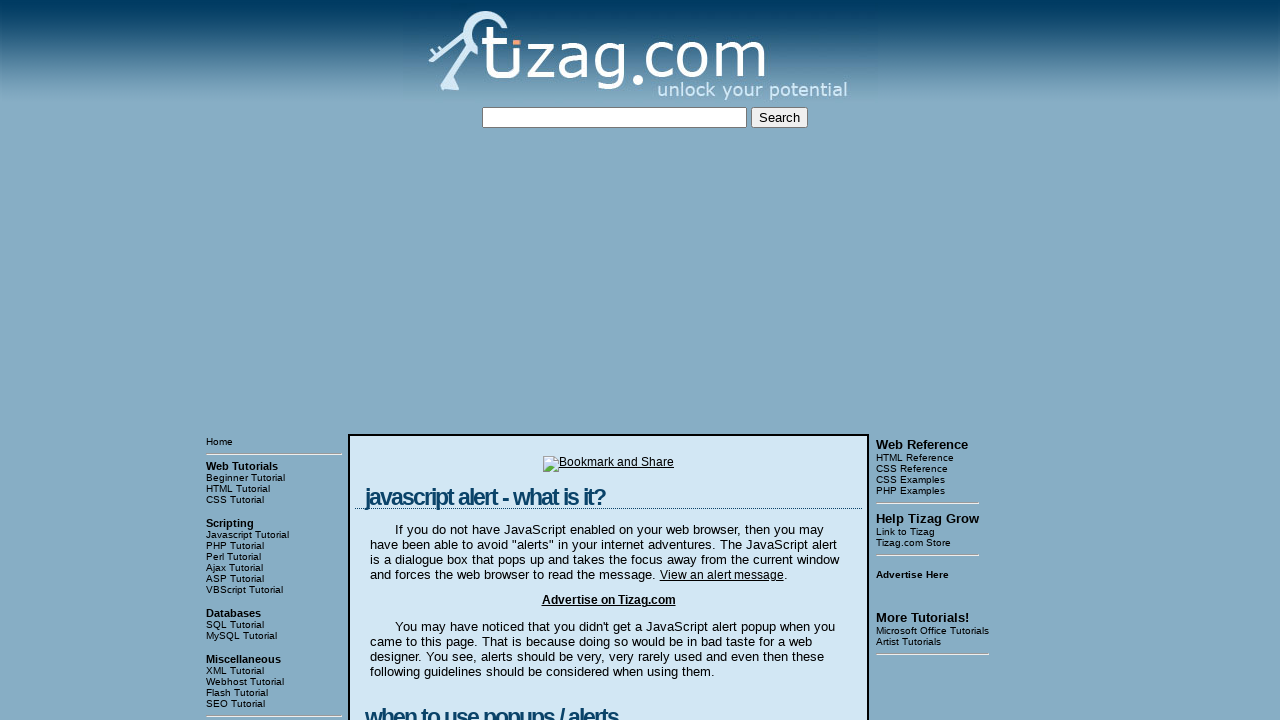

Set up dialog handler to accept confirmation alerts
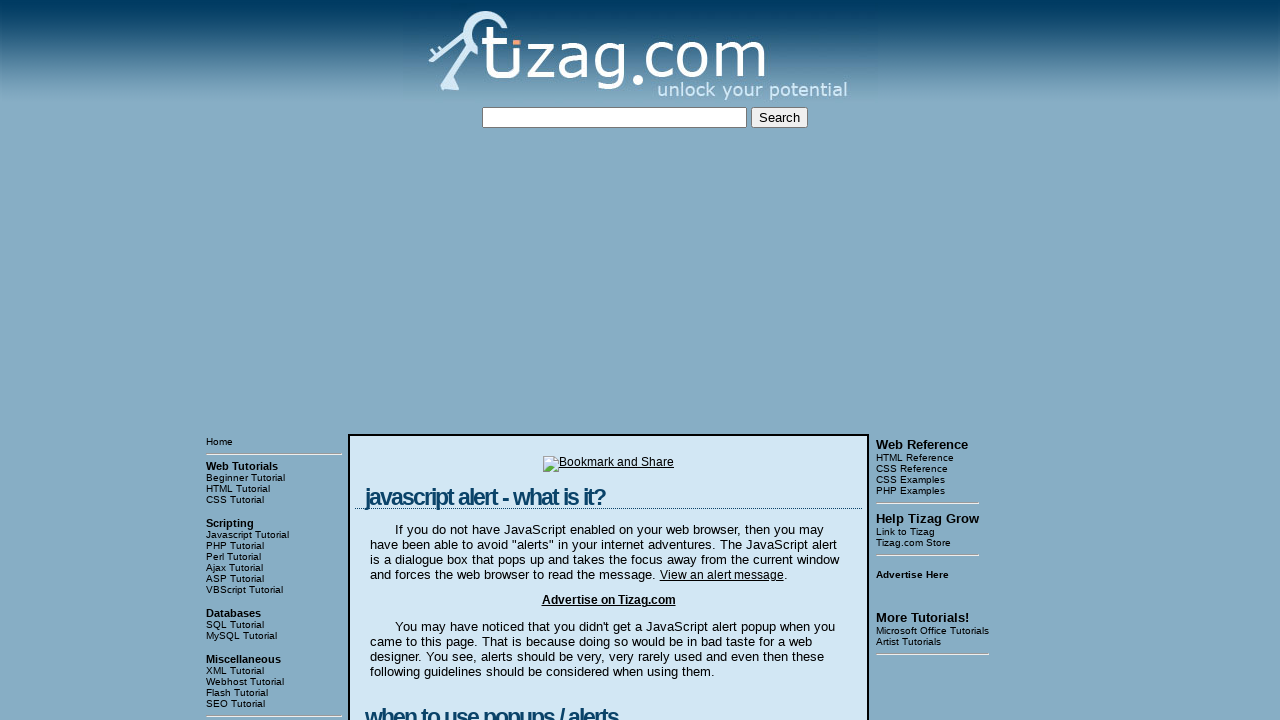

Clicked the Confirmation Alert button to trigger the alert at (428, 361) on input[value='Confirmation Alert']
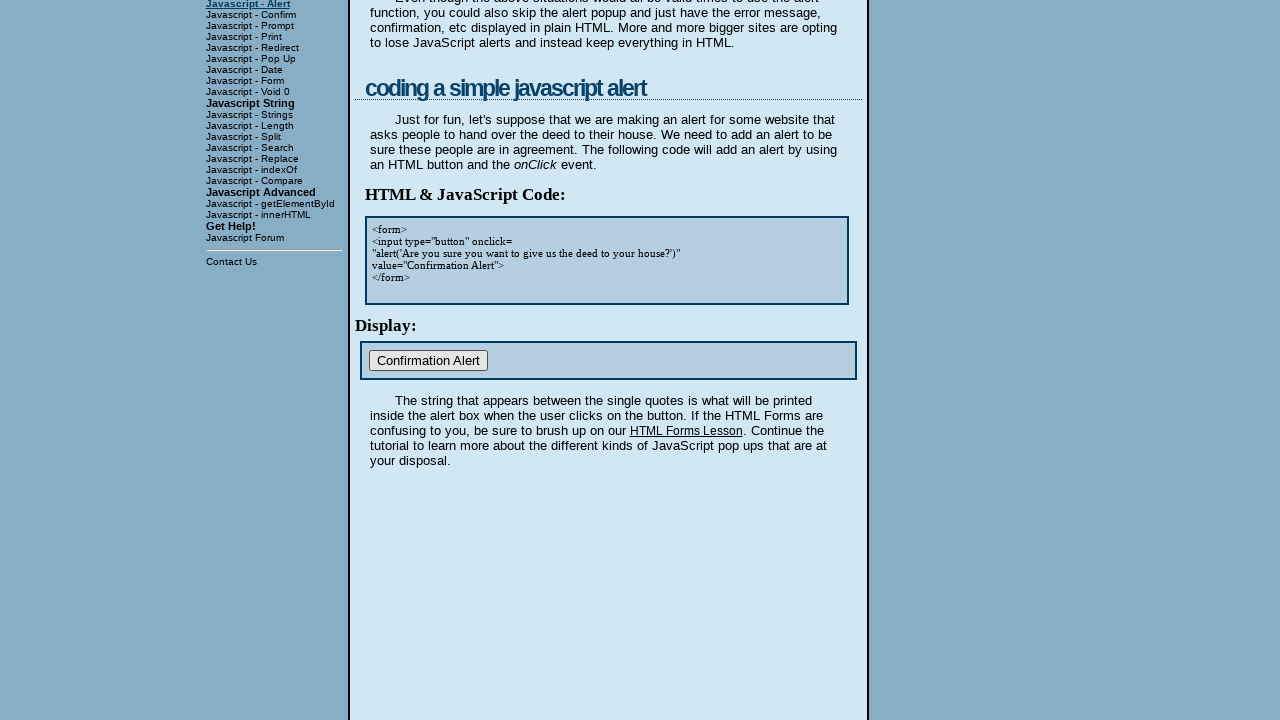

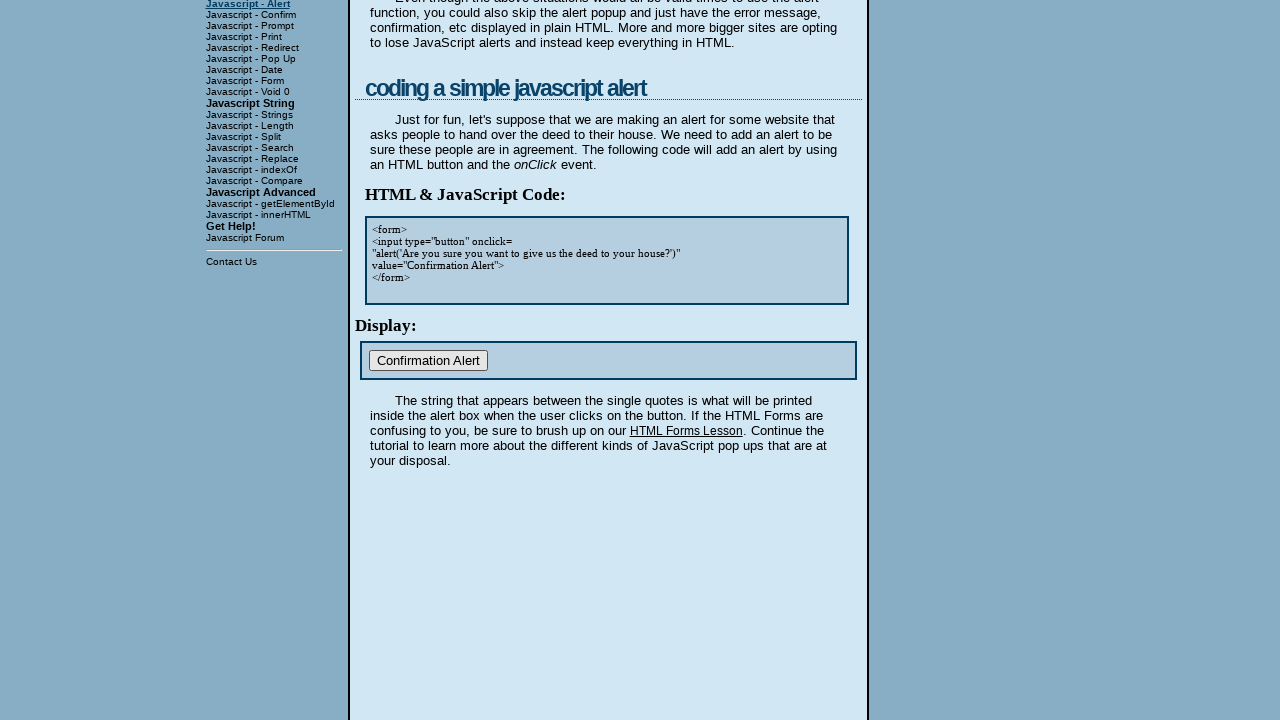